Tests drag and drop functionality by dragging a draggable element onto a droppable target and verifying the drop was successful.

Starting URL: http://jqueryui.com/resources/demos/droppable/default.html

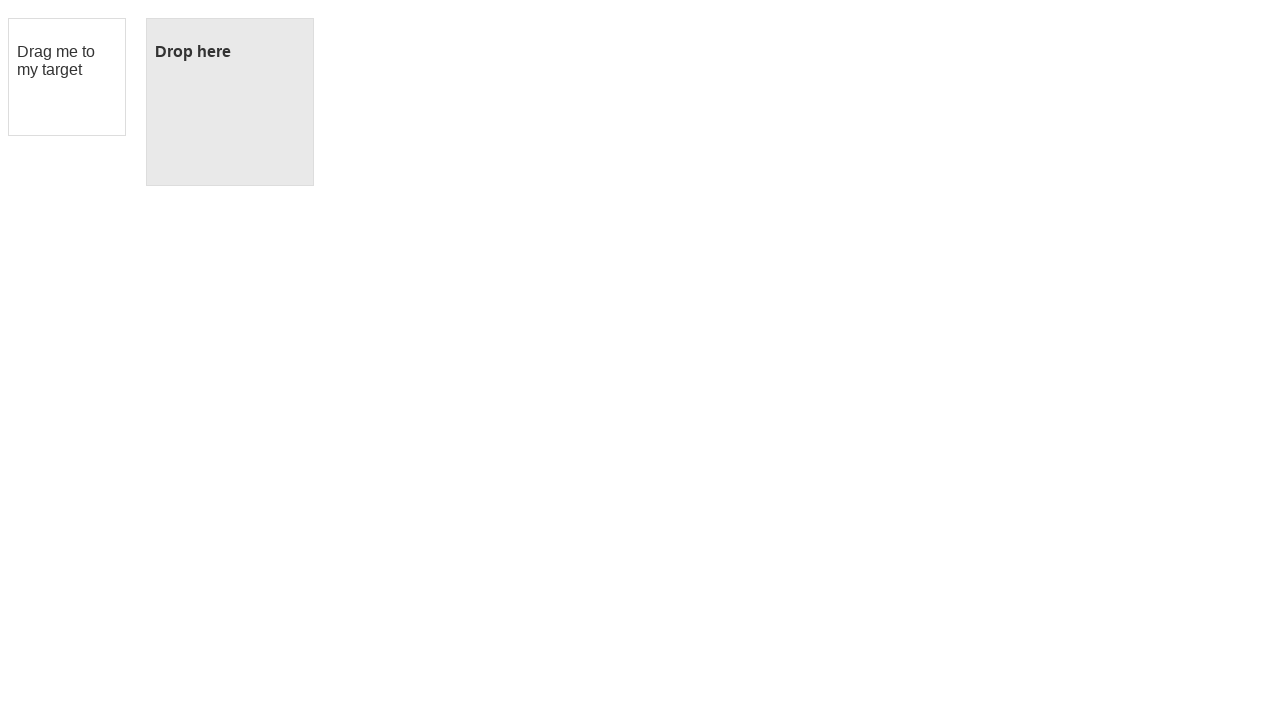

Located draggable element with id 'draggable'
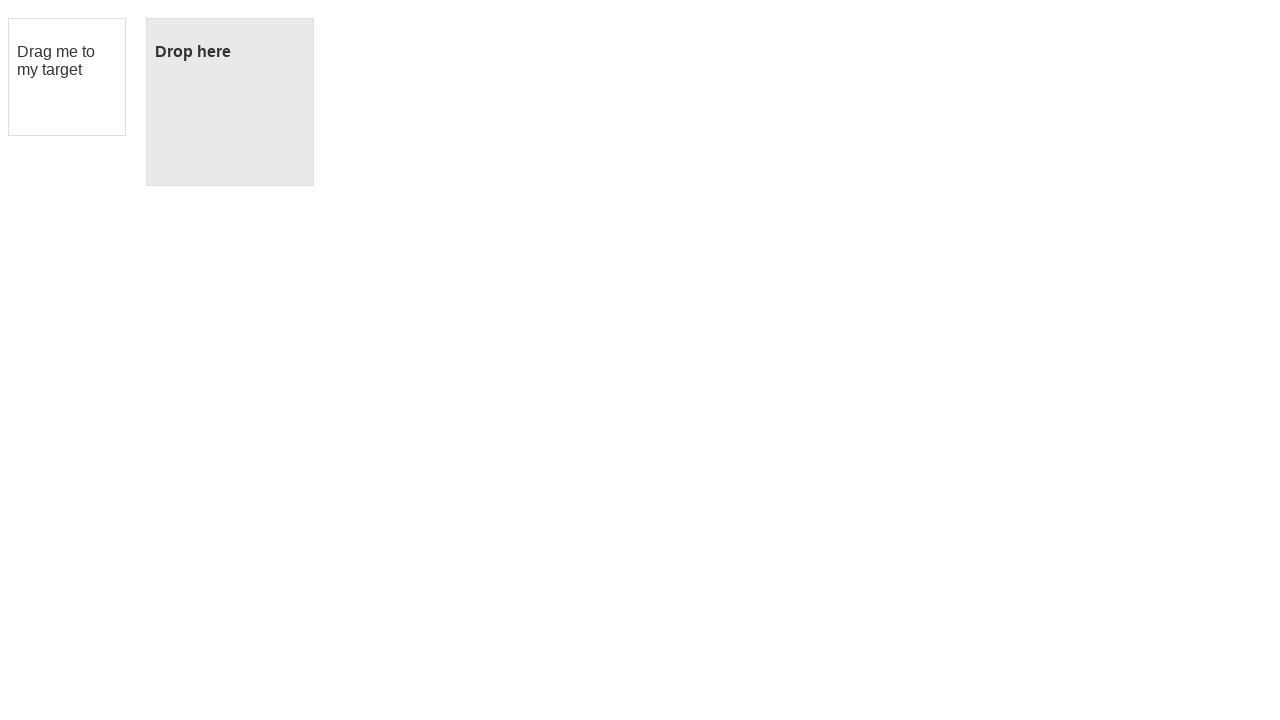

Located droppable target element with id 'droppable'
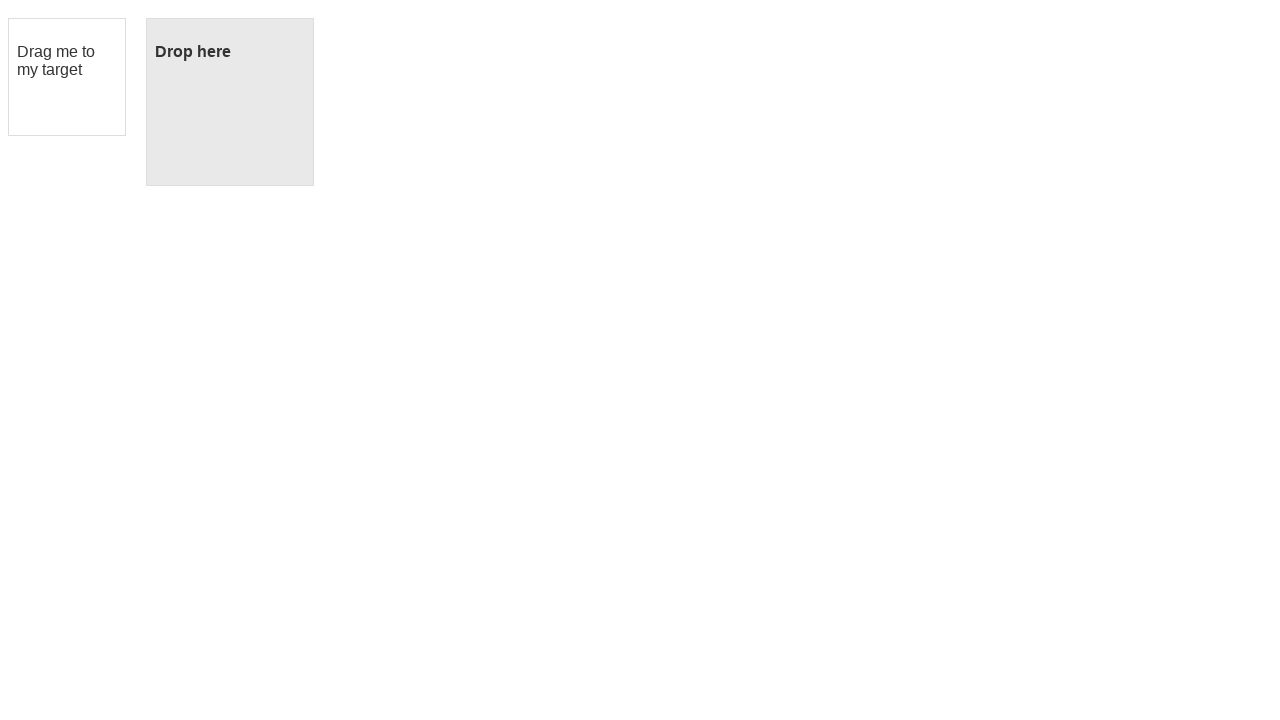

Draggable element became visible
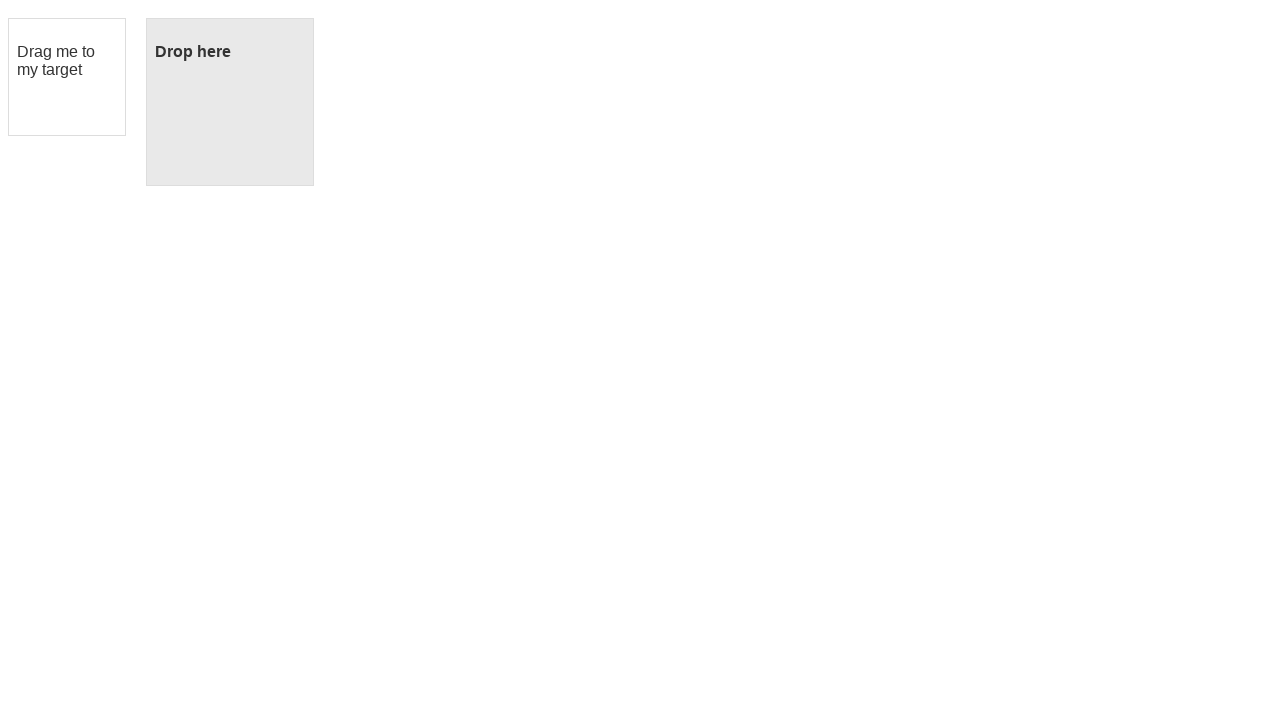

Droppable target element became visible
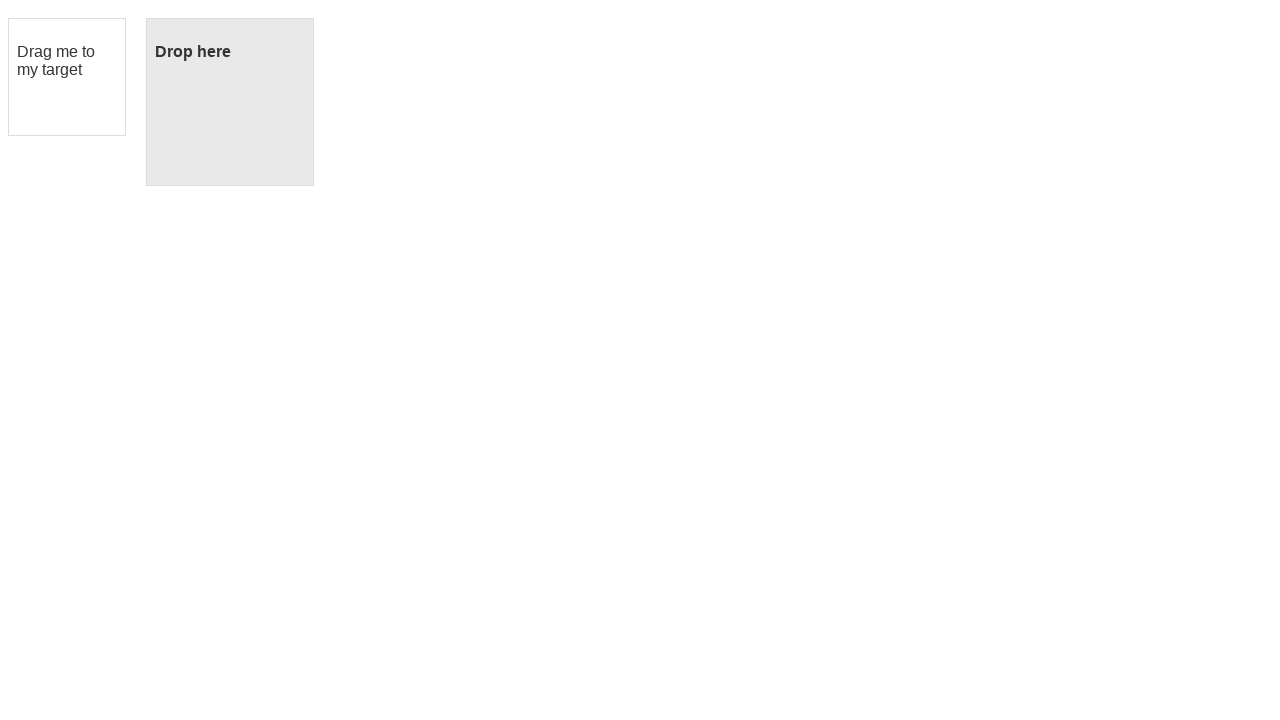

Dragged element onto droppable target at (230, 102)
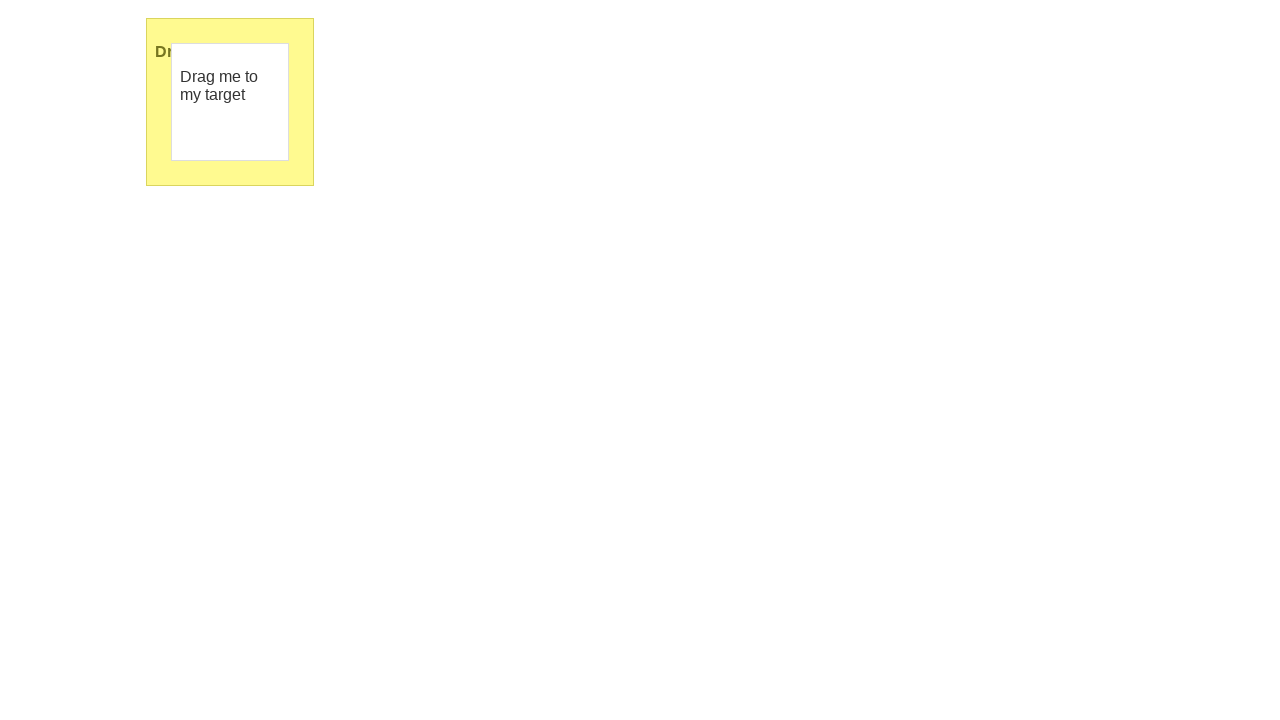

Verified drop was successful - target text is 'Dropped!'
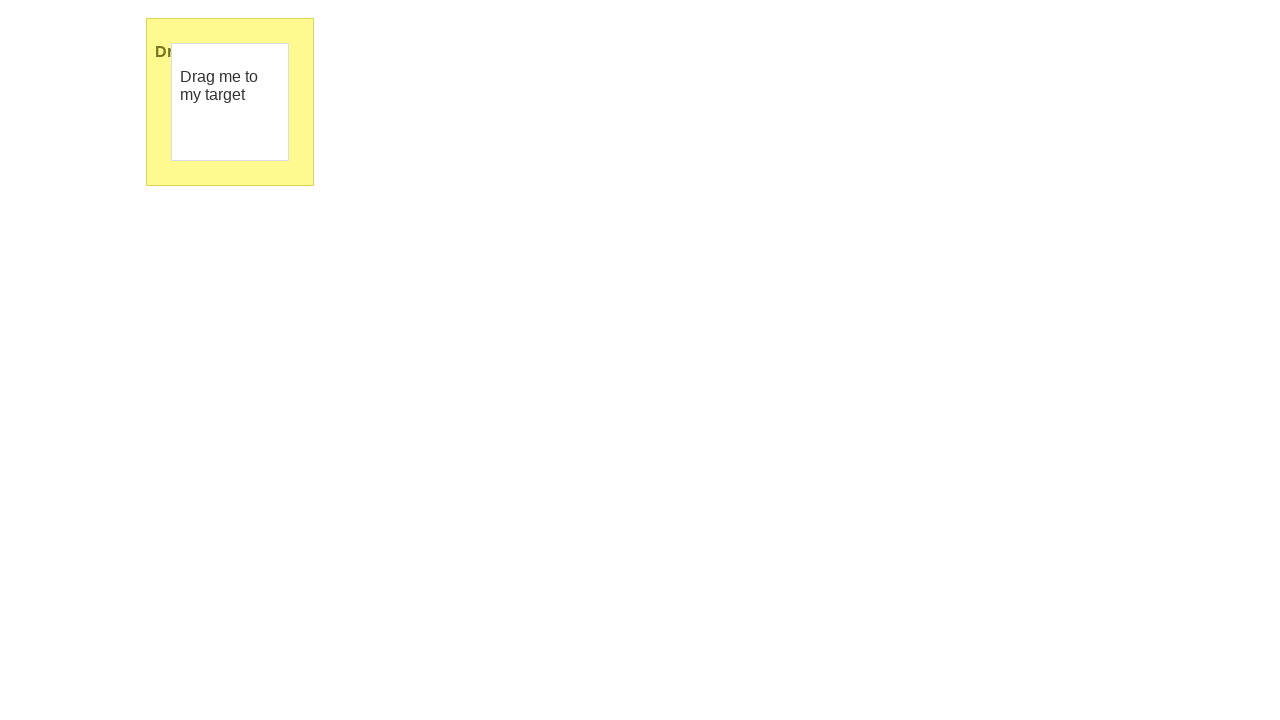

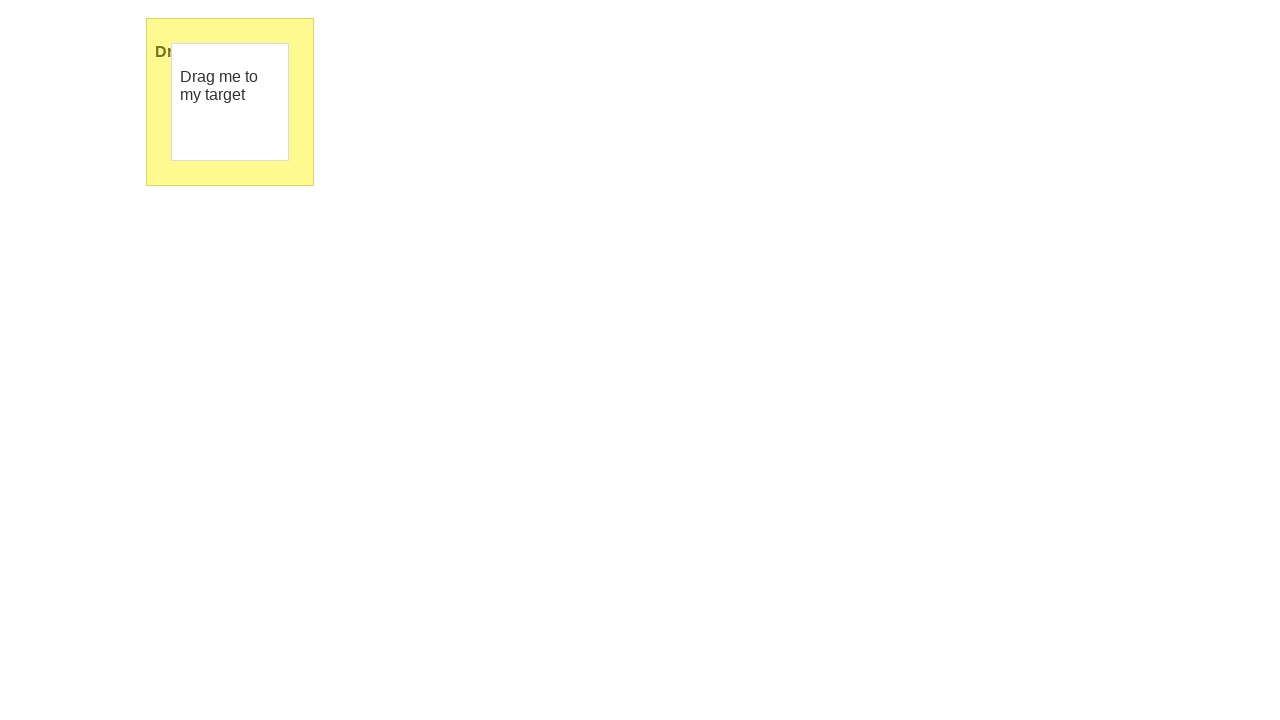